Tests drag and drop using click and hold approach, clicking and holding the source element then moving it to the target

Starting URL: https://jqueryui.com/droppable/

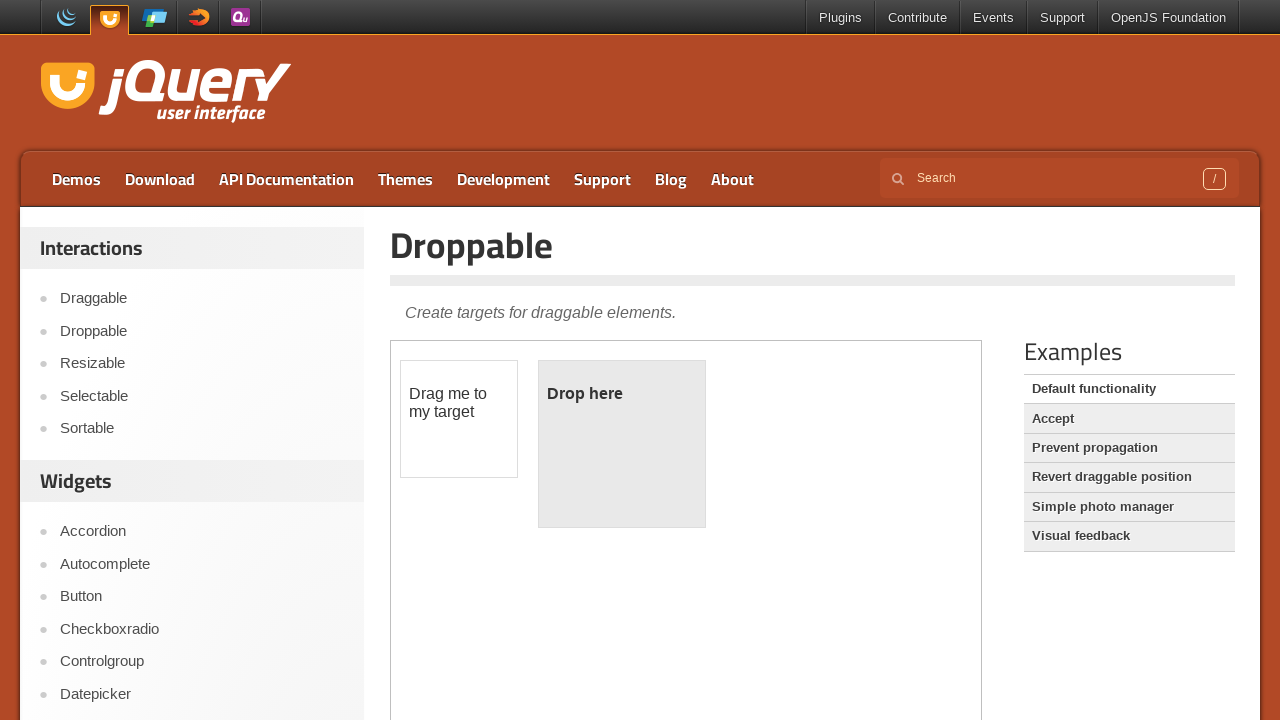

Navigated to jQuery UI droppable demo page
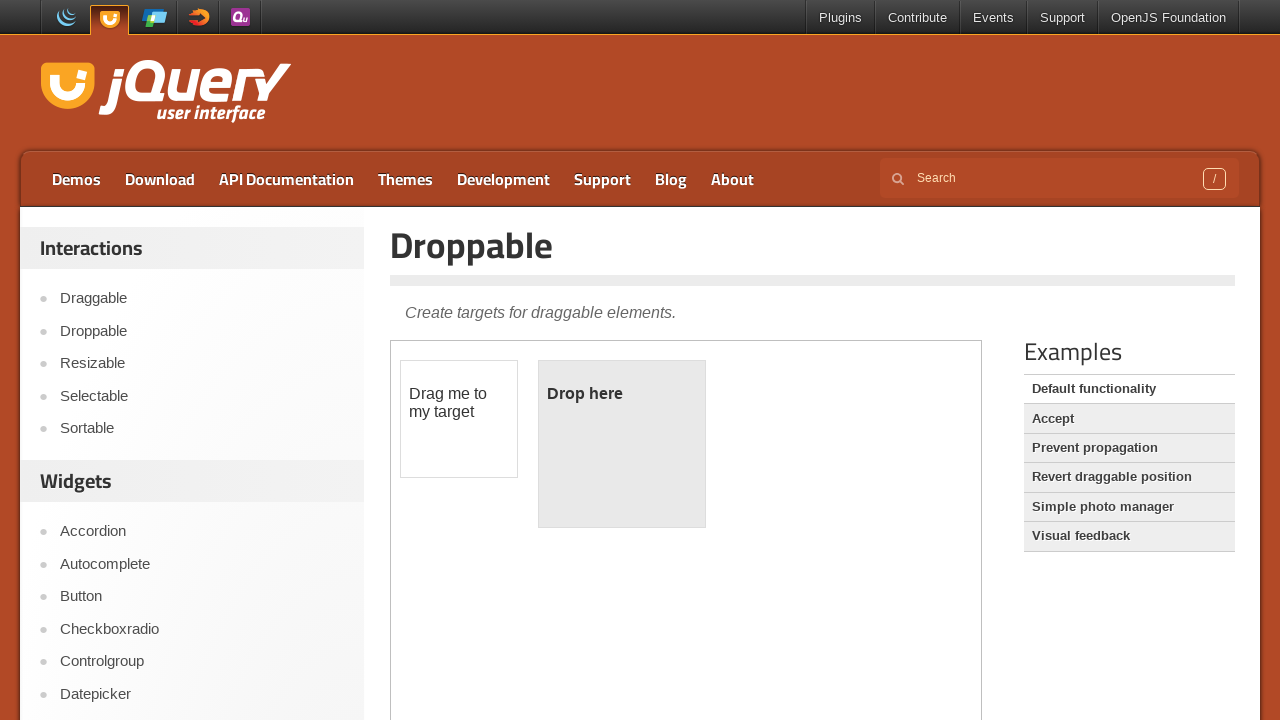

Located iframe containing drag and drop elements
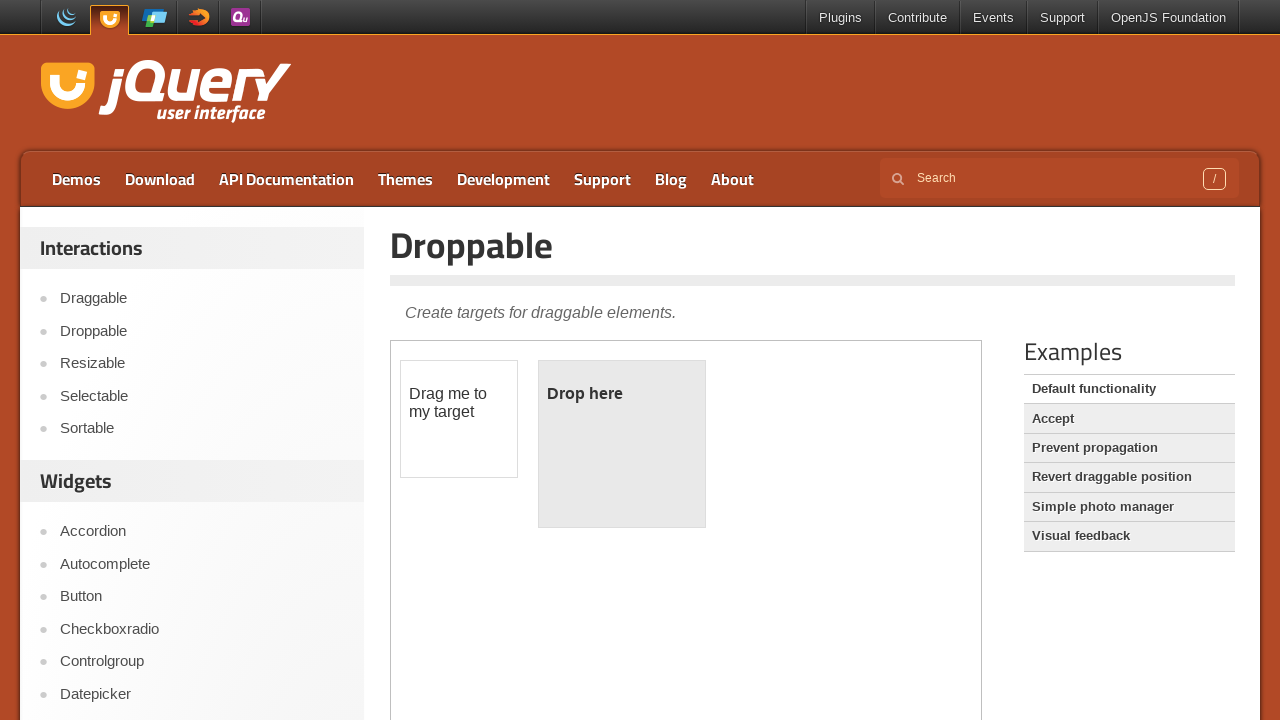

Located draggable source element
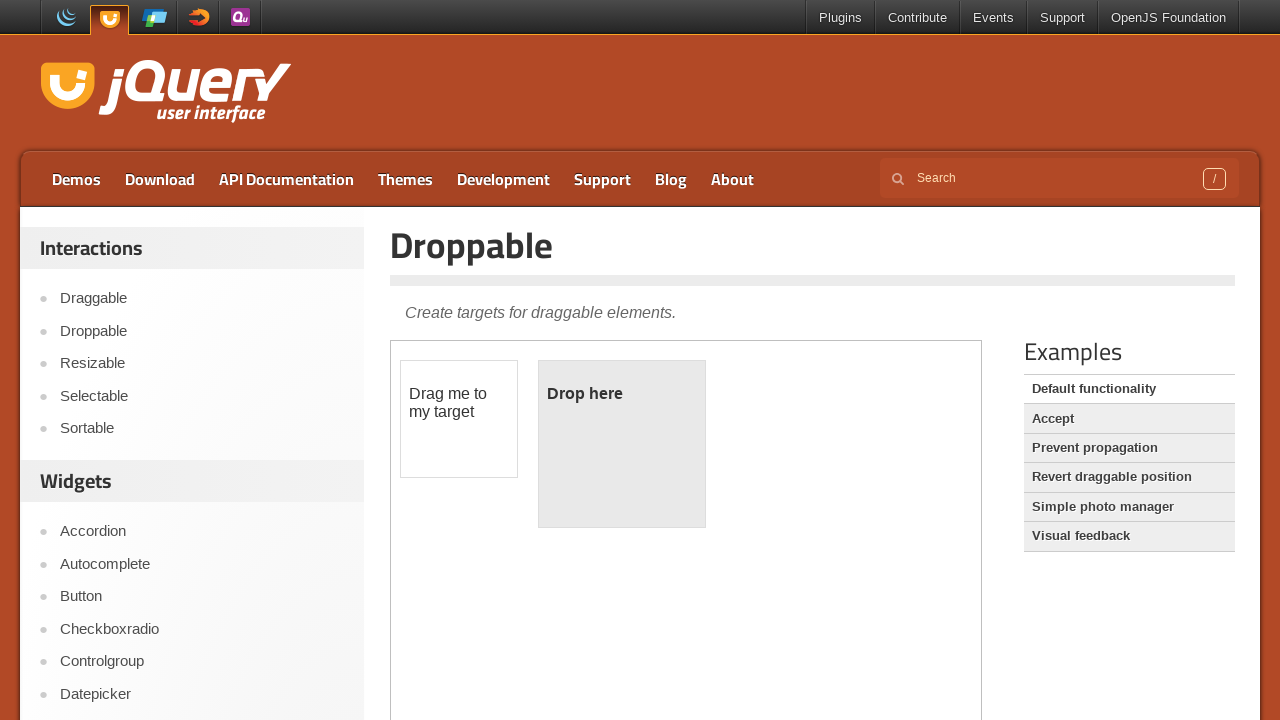

Located droppable target element
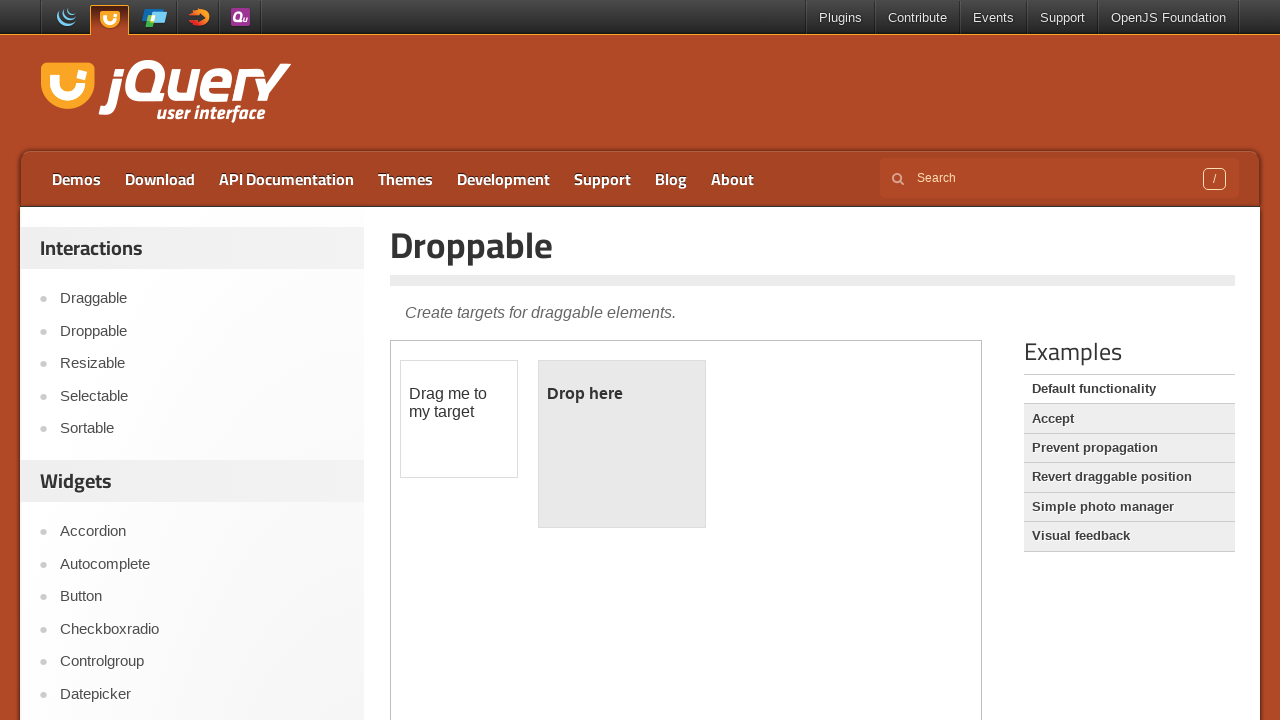

Performed drag and drop from source to target element at (622, 444)
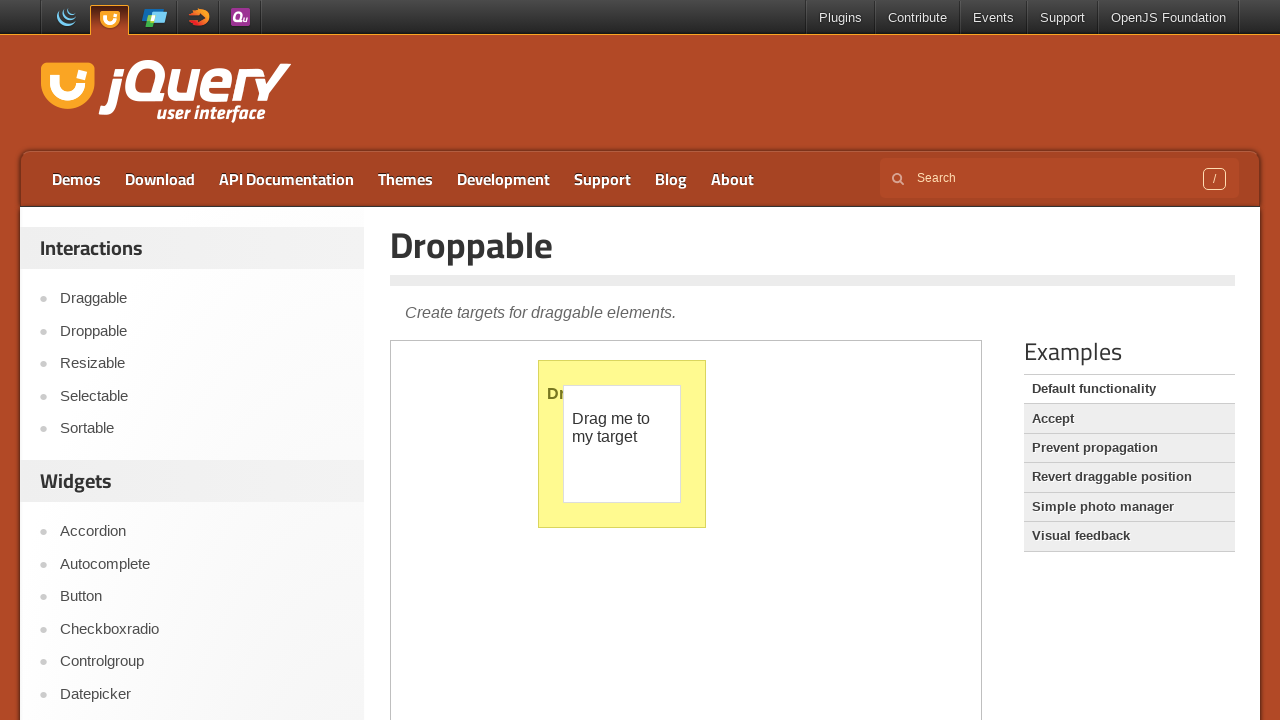

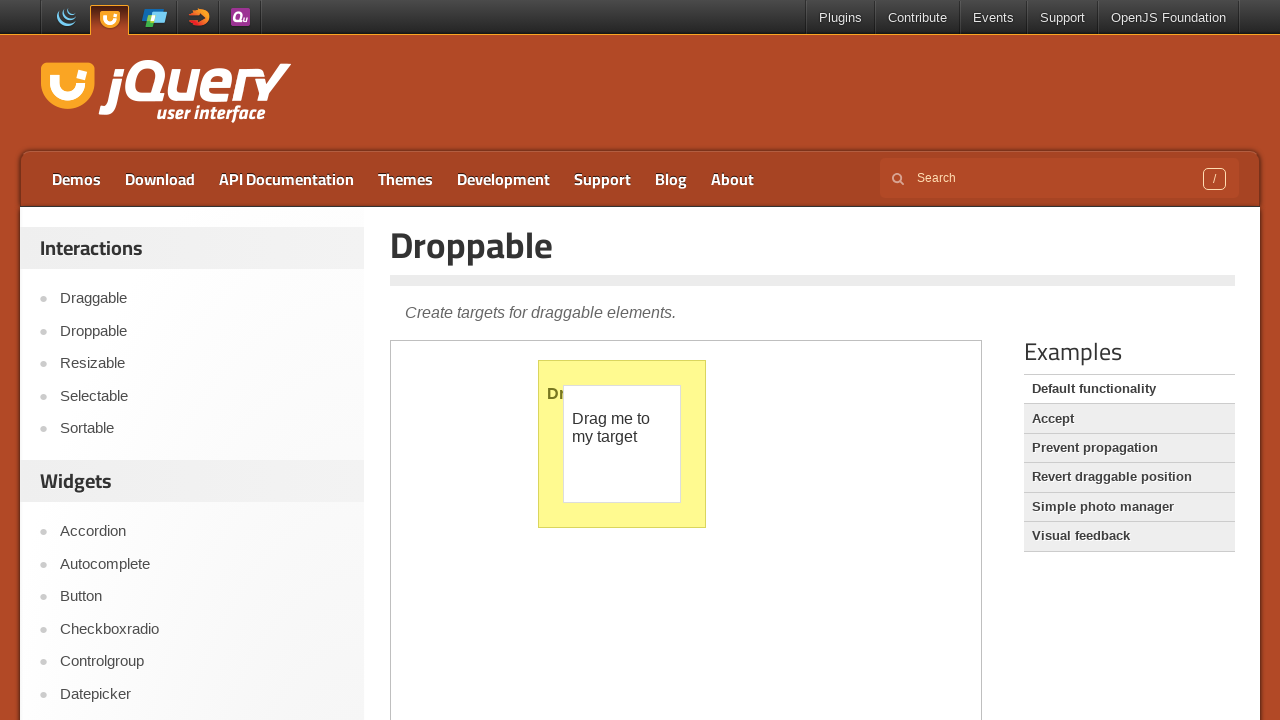